Tests that the toggle all checkbox state updates correctly when individual items are completed or cleared.

Starting URL: https://demo.playwright.dev/todomvc

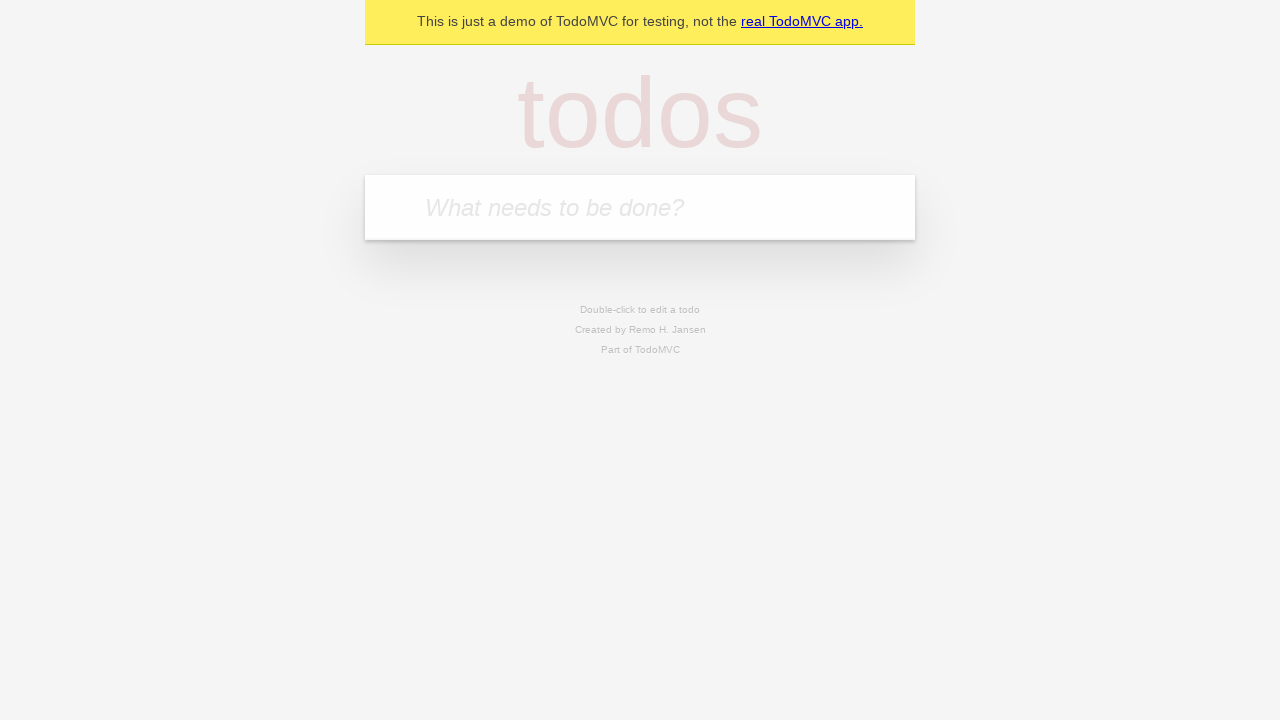

Filled todo input with 'buy some cheese' on internal:attr=[placeholder="What needs to be done?"i]
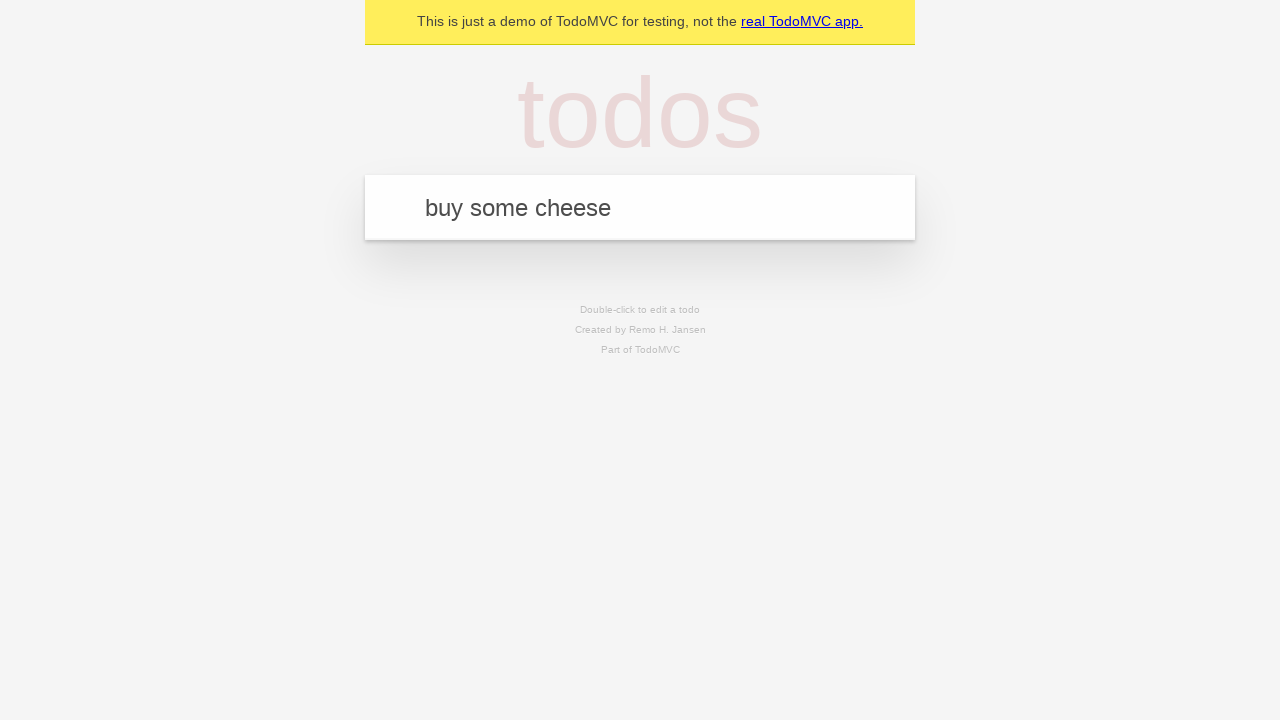

Pressed Enter to add first todo on internal:attr=[placeholder="What needs to be done?"i]
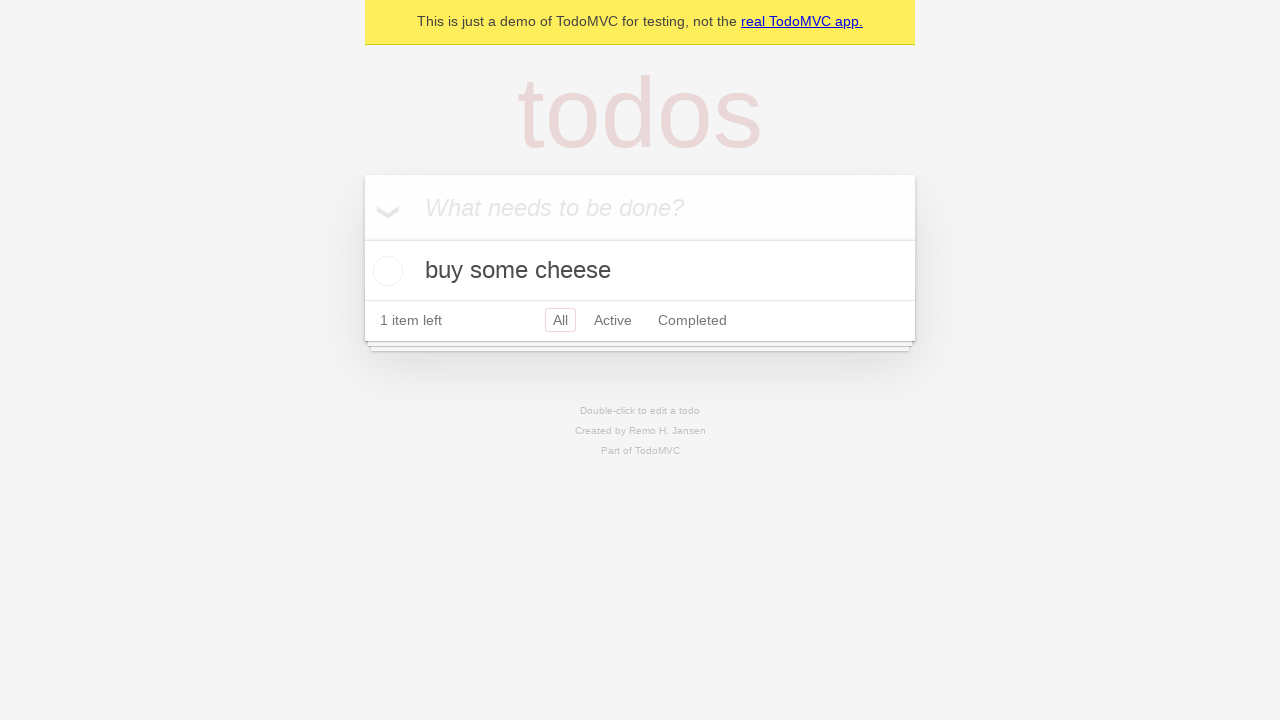

Filled todo input with 'feed the cat' on internal:attr=[placeholder="What needs to be done?"i]
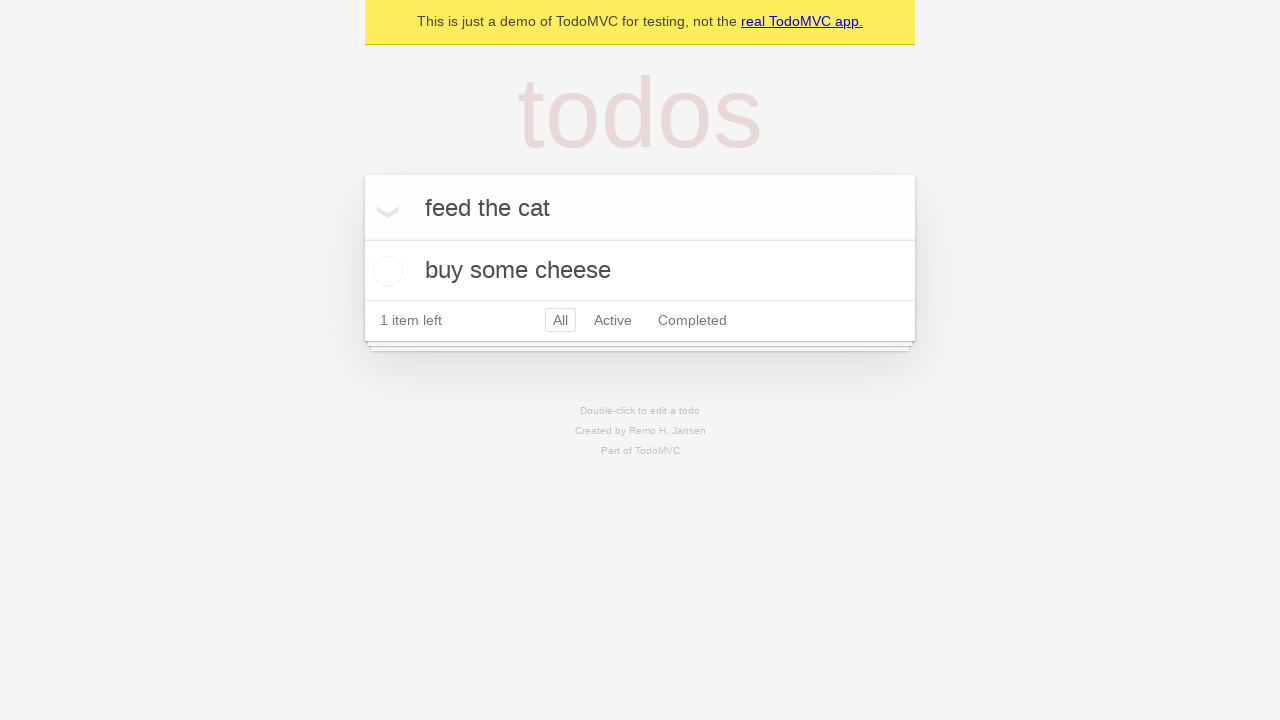

Pressed Enter to add second todo on internal:attr=[placeholder="What needs to be done?"i]
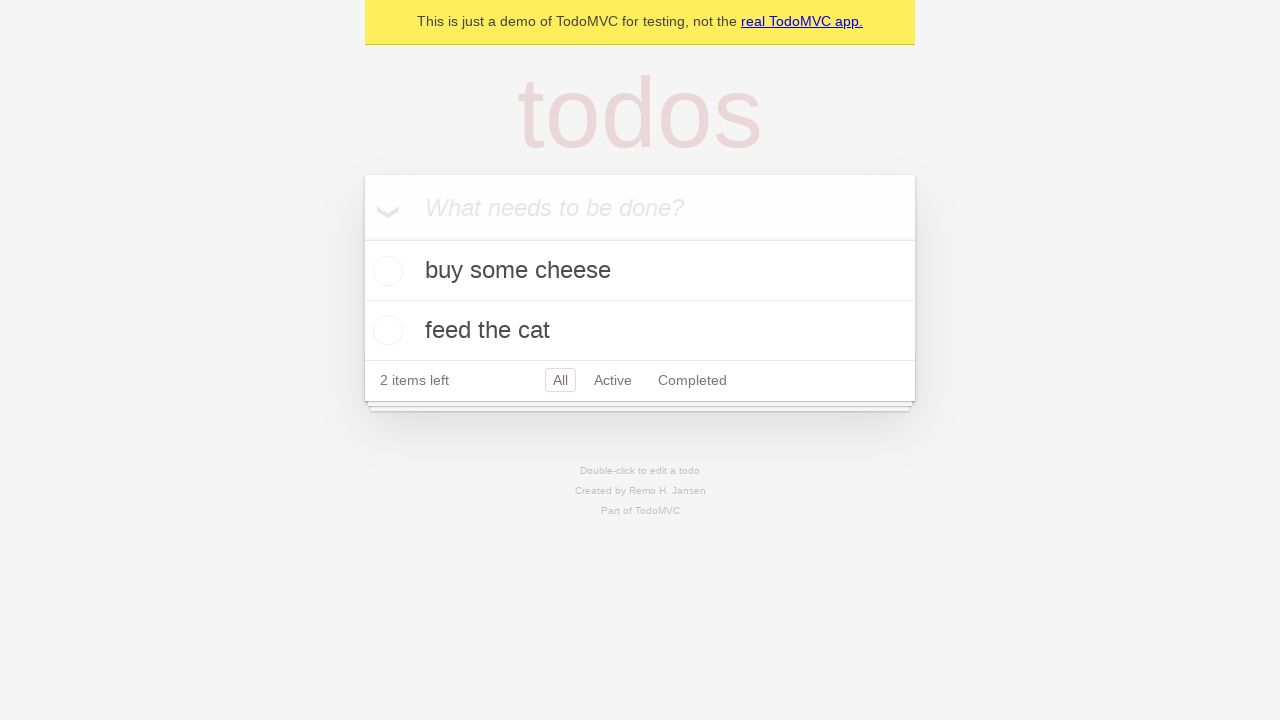

Filled todo input with 'book a doctors appointment' on internal:attr=[placeholder="What needs to be done?"i]
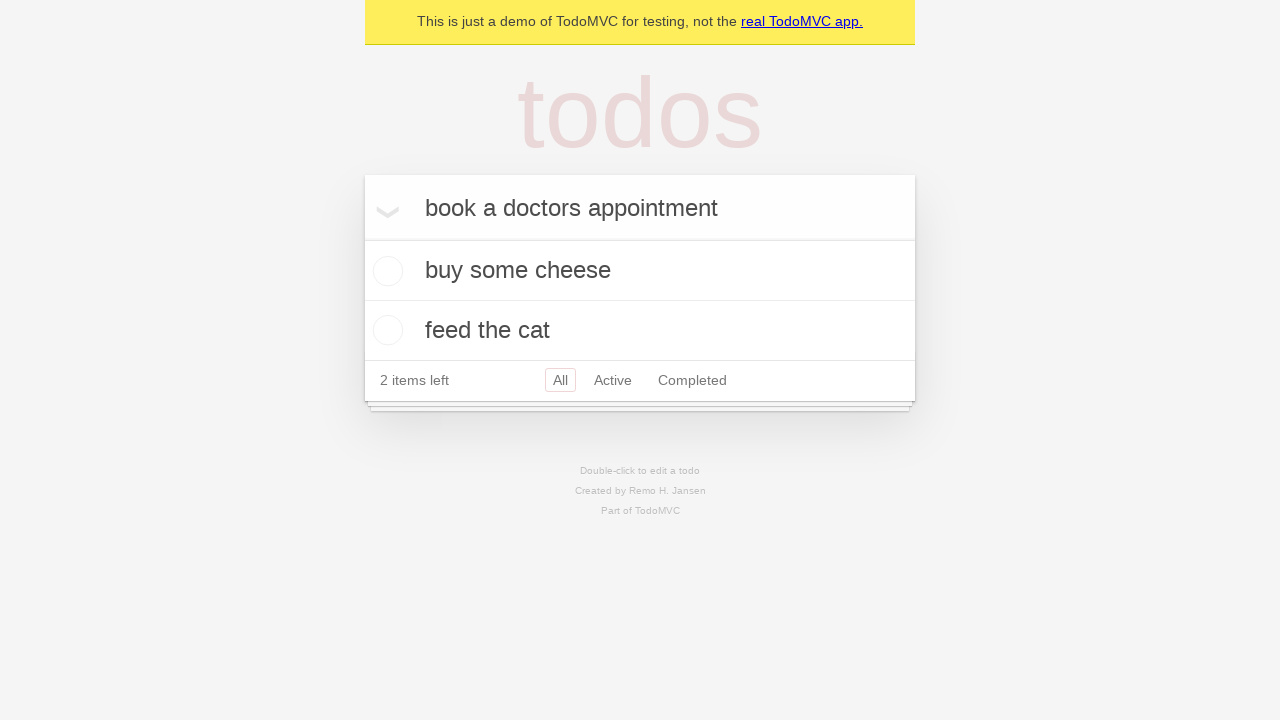

Pressed Enter to add third todo on internal:attr=[placeholder="What needs to be done?"i]
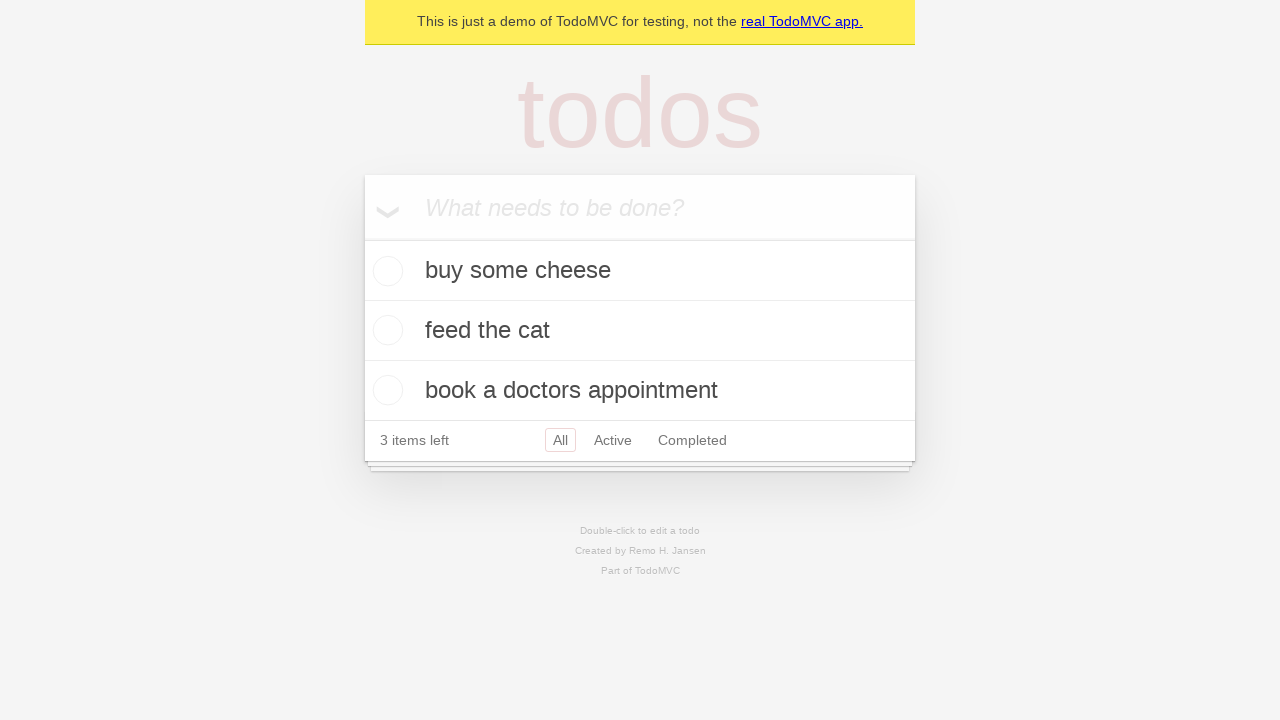

Clicked 'Mark all as complete' checkbox to check all todos at (362, 238) on internal:label="Mark all as complete"i
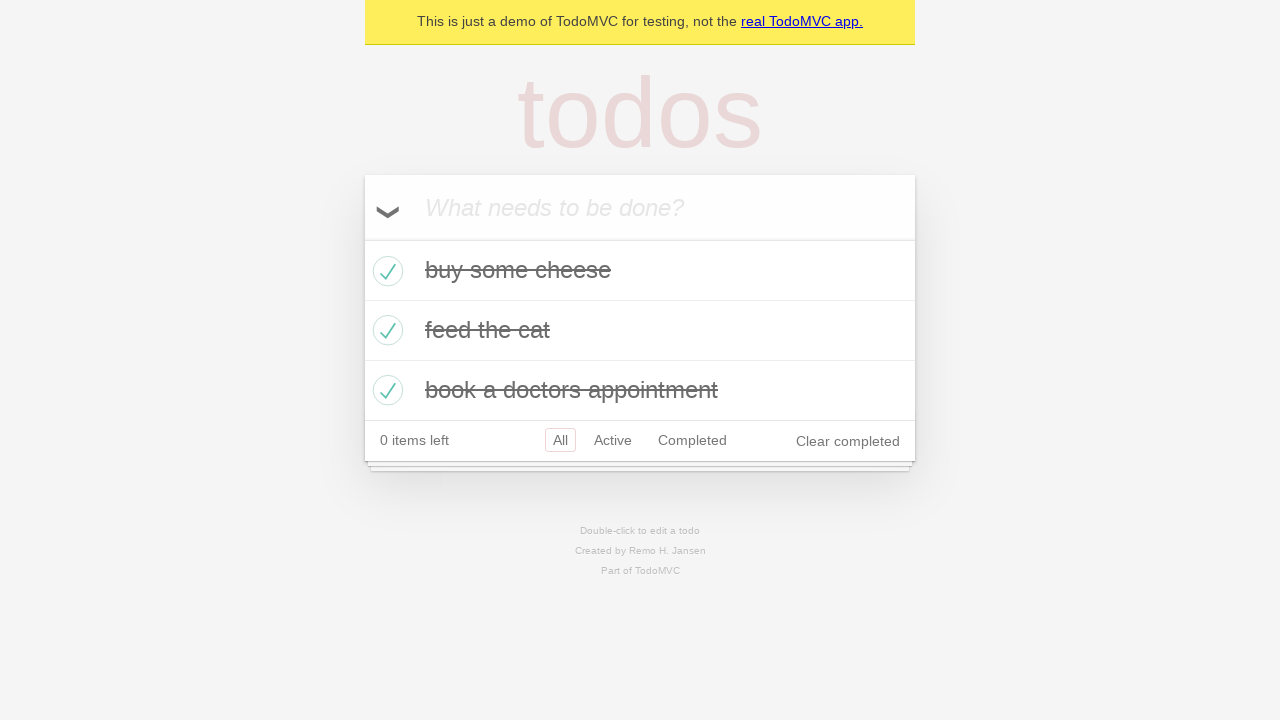

Unchecked the first todo item at (385, 271) on internal:testid=[data-testid="todo-item"s] >> nth=0 >> internal:role=checkbox
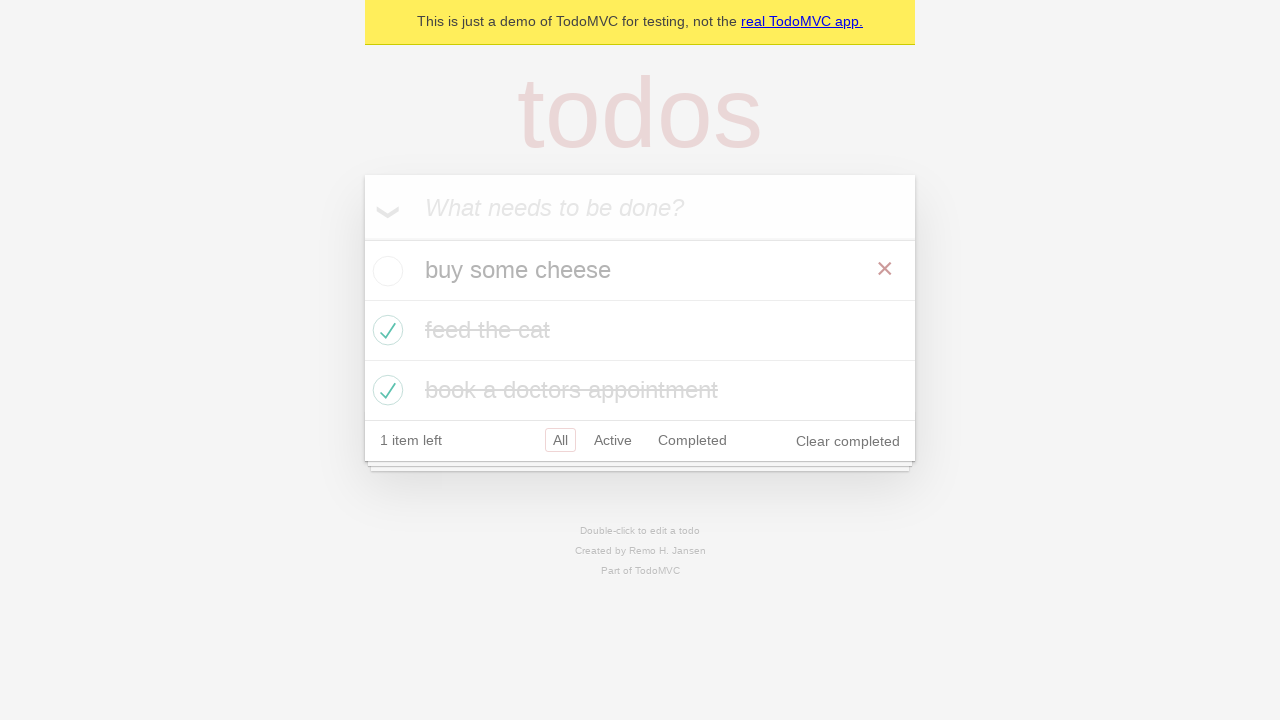

Re-checked the first todo item at (385, 271) on internal:testid=[data-testid="todo-item"s] >> nth=0 >> internal:role=checkbox
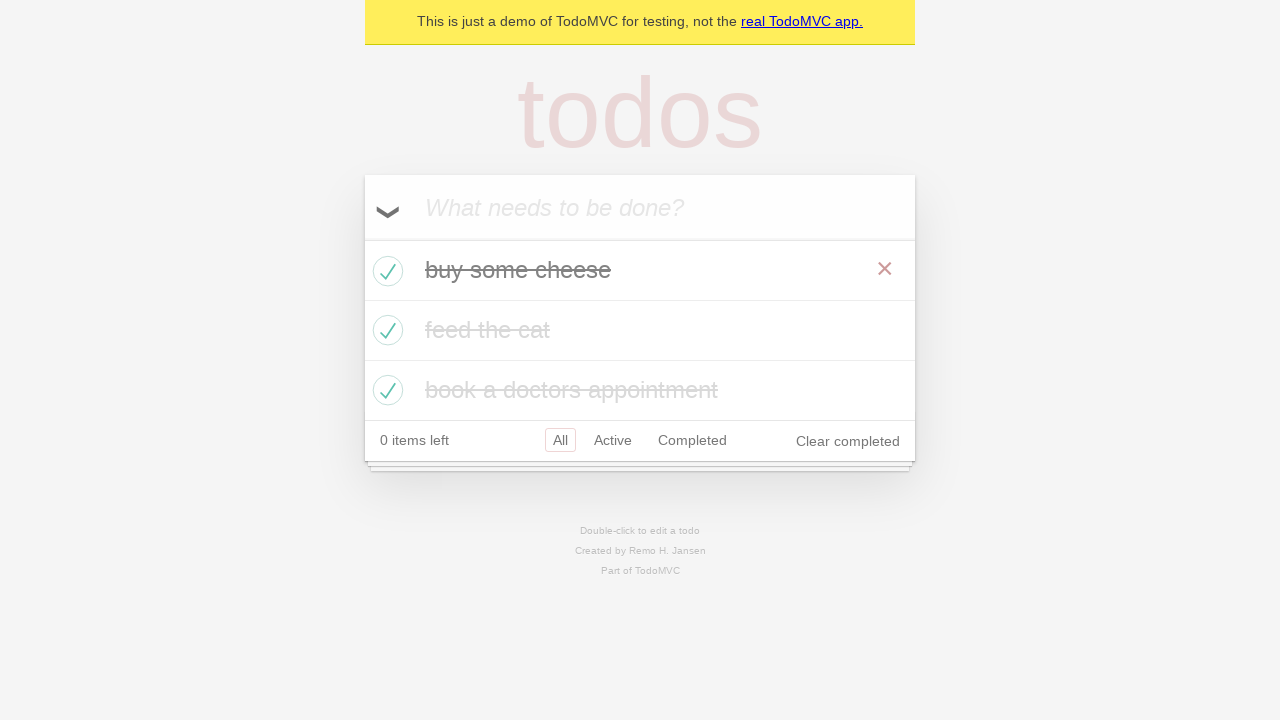

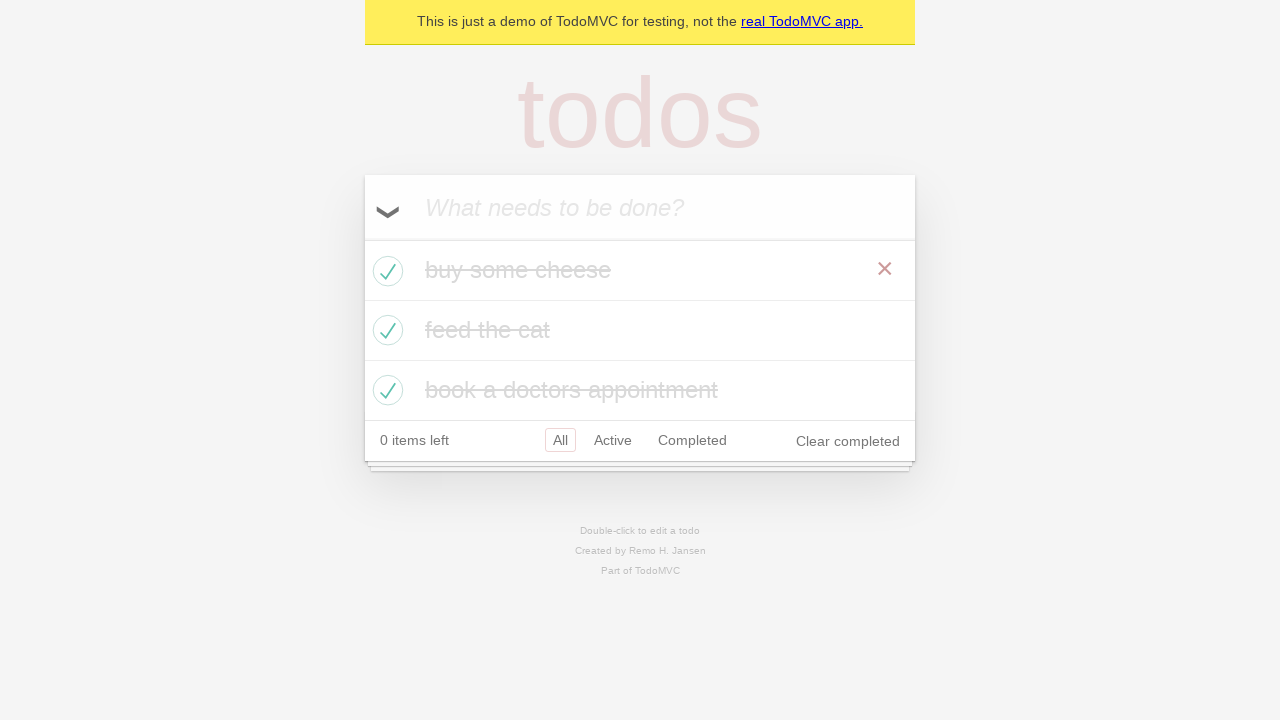